Tests that edits are saved when the input loses focus (blur event)

Starting URL: https://demo.playwright.dev/todomvc

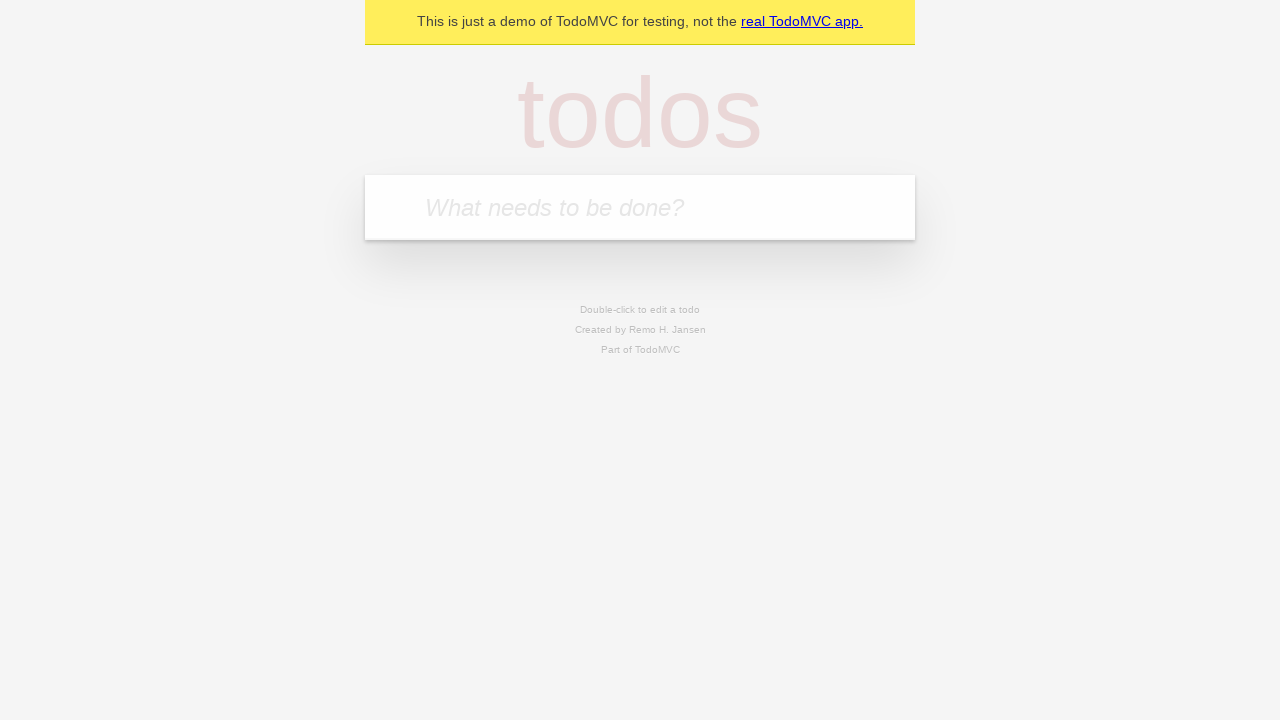

Filled new todo input with 'buy some cheese' on .new-todo
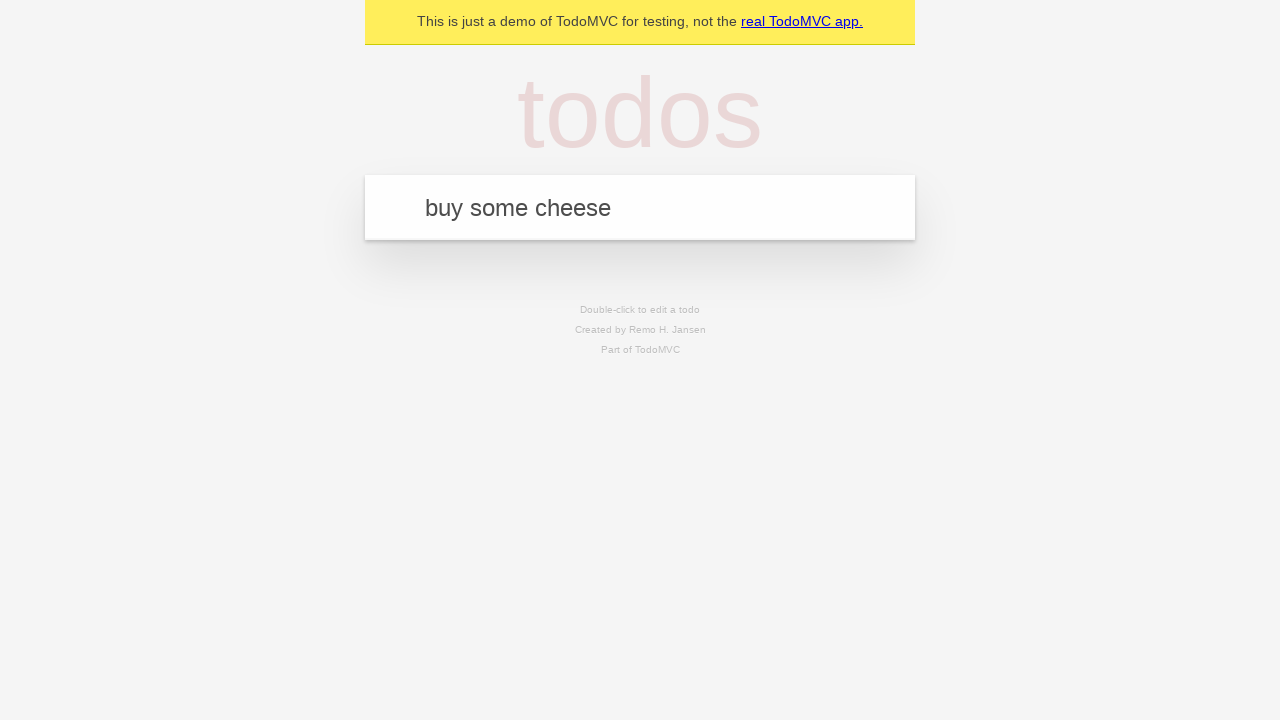

Pressed Enter to create first todo on .new-todo
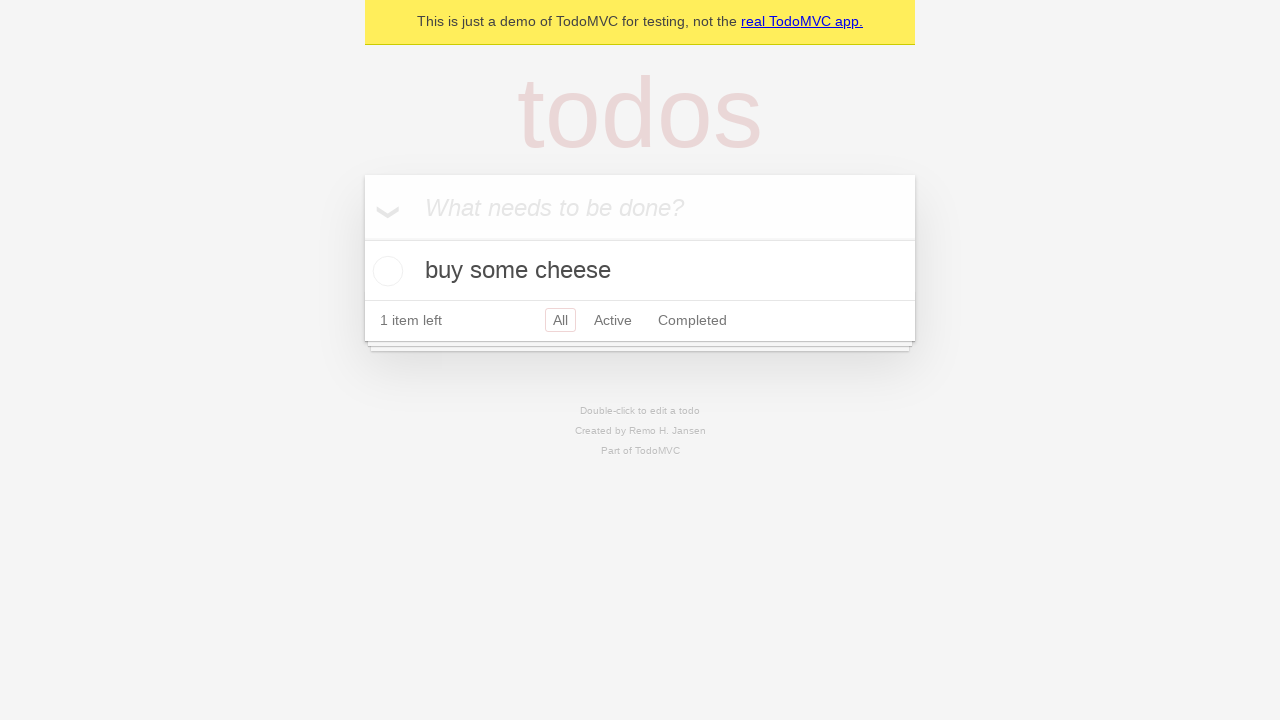

Filled new todo input with 'feed the cat' on .new-todo
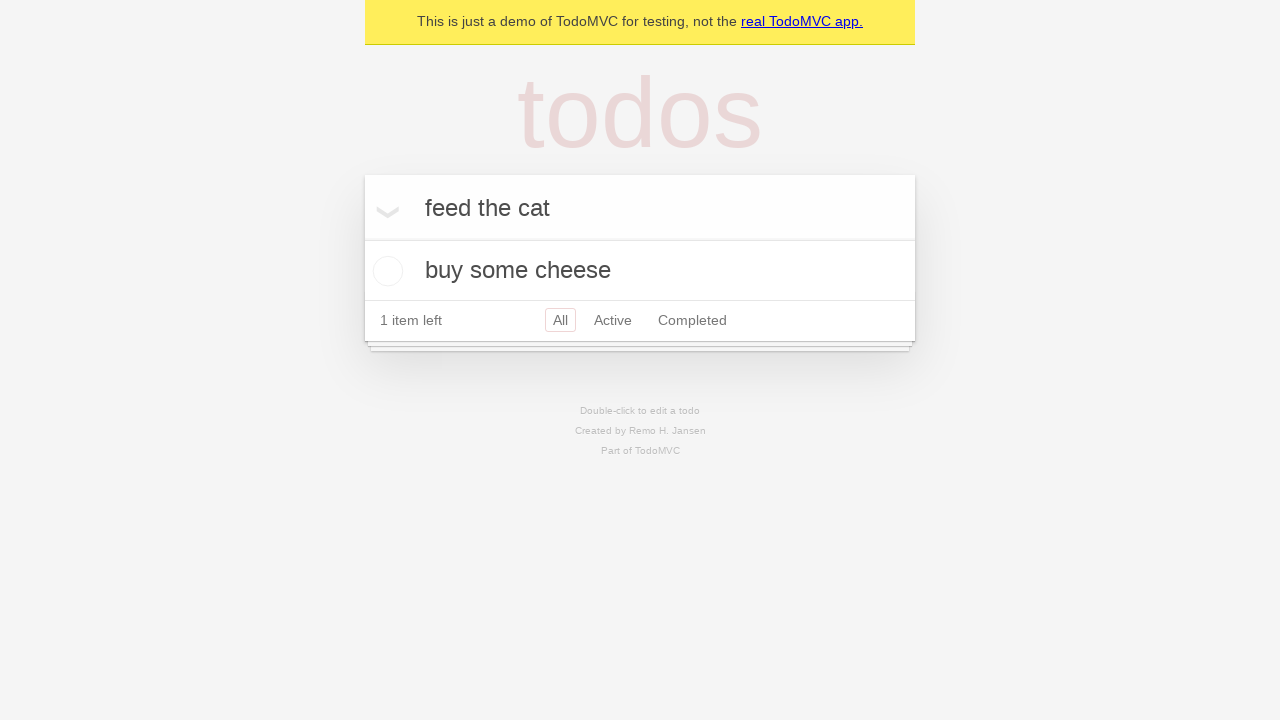

Pressed Enter to create second todo on .new-todo
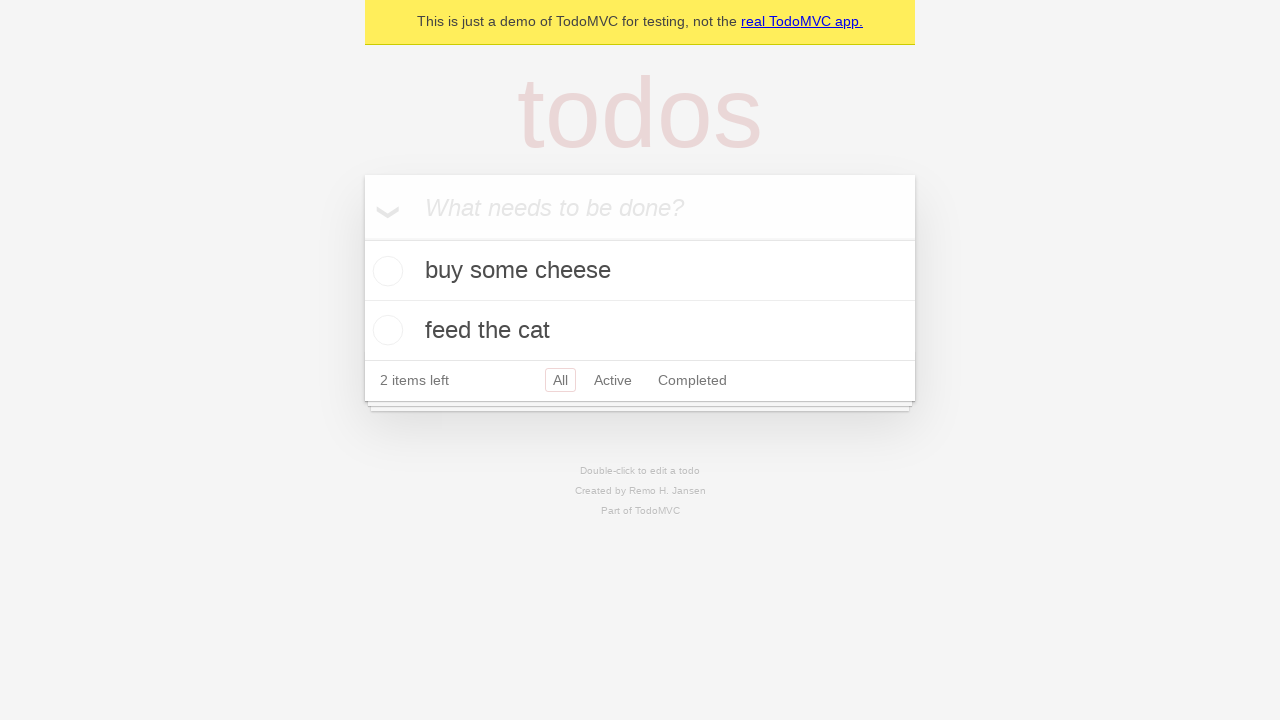

Filled new todo input with 'book a doctors appointment' on .new-todo
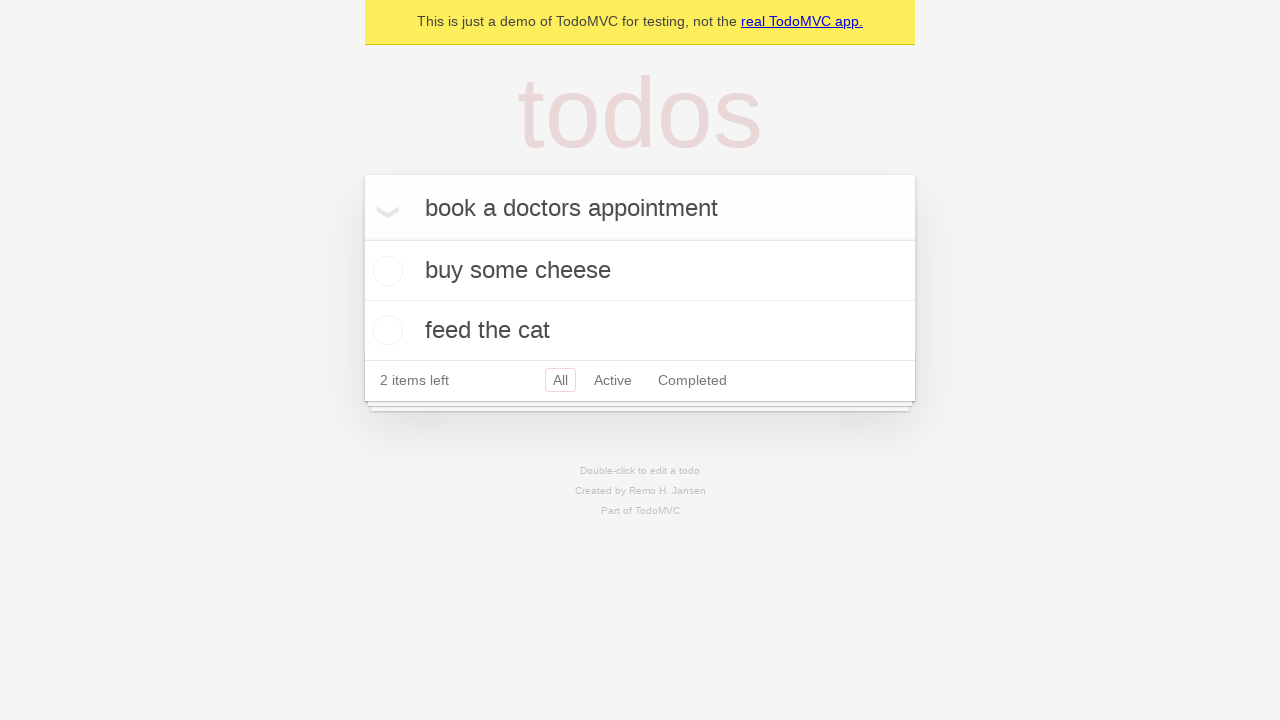

Pressed Enter to create third todo on .new-todo
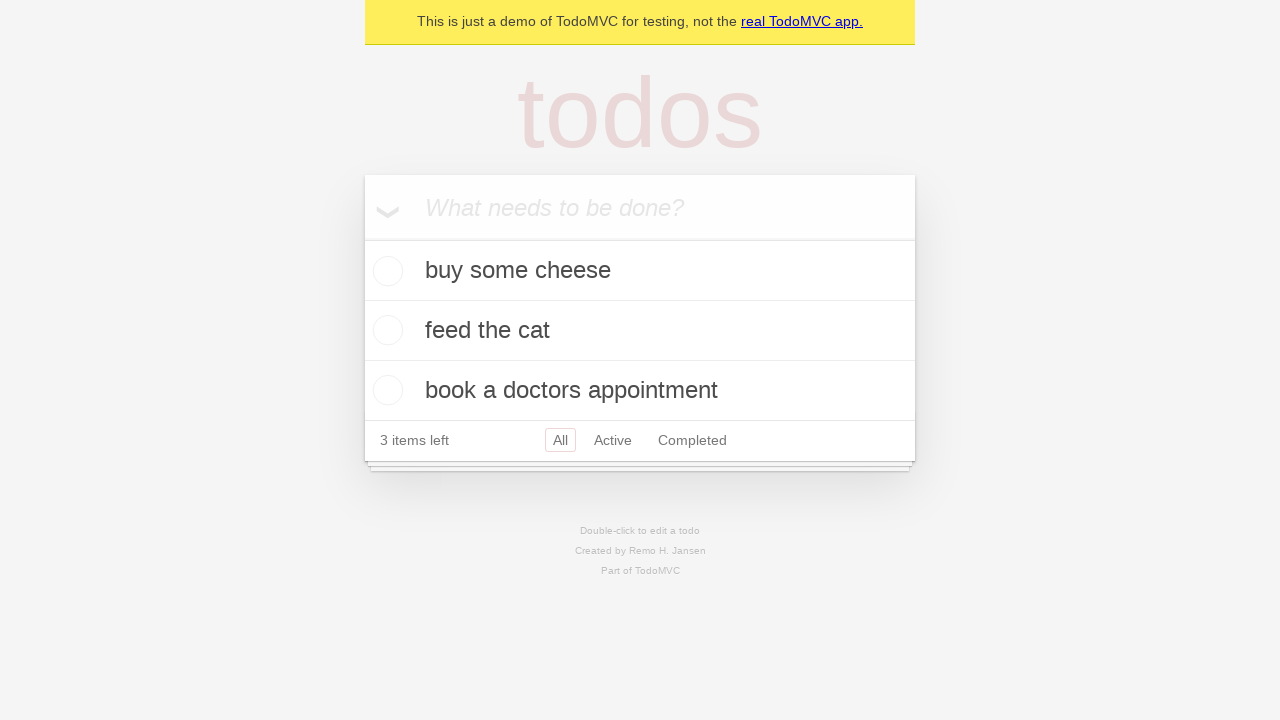

Waited for third todo item to be present in the DOM
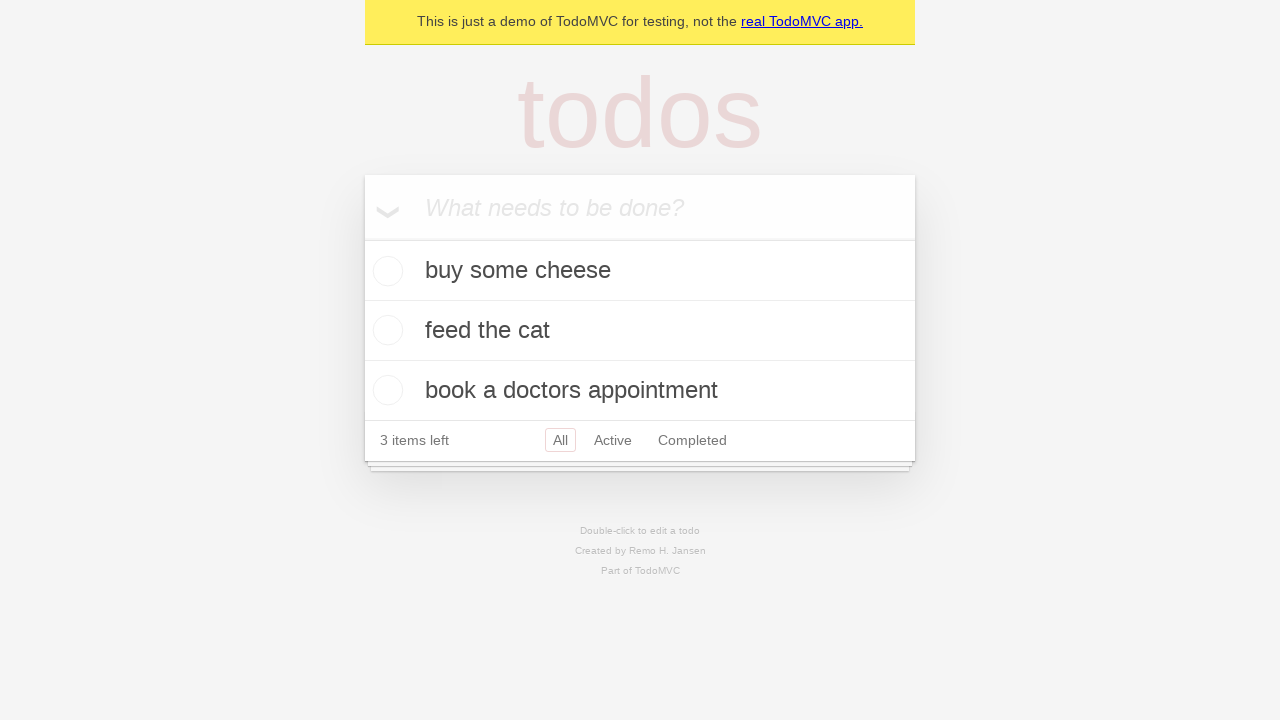

Double-clicked second todo item to enter edit mode at (640, 331) on .todo-list li >> nth=1
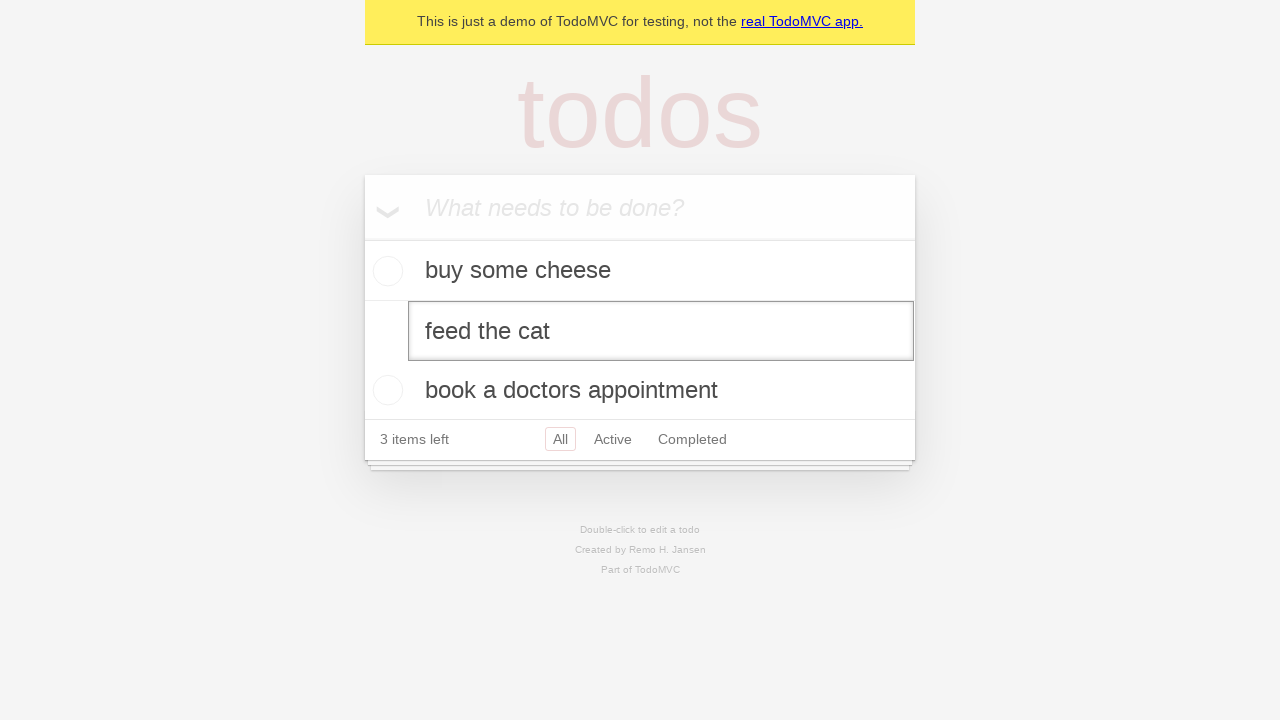

Filled edit input with 'buy some sausages' on .todo-list li >> nth=1 >> .edit
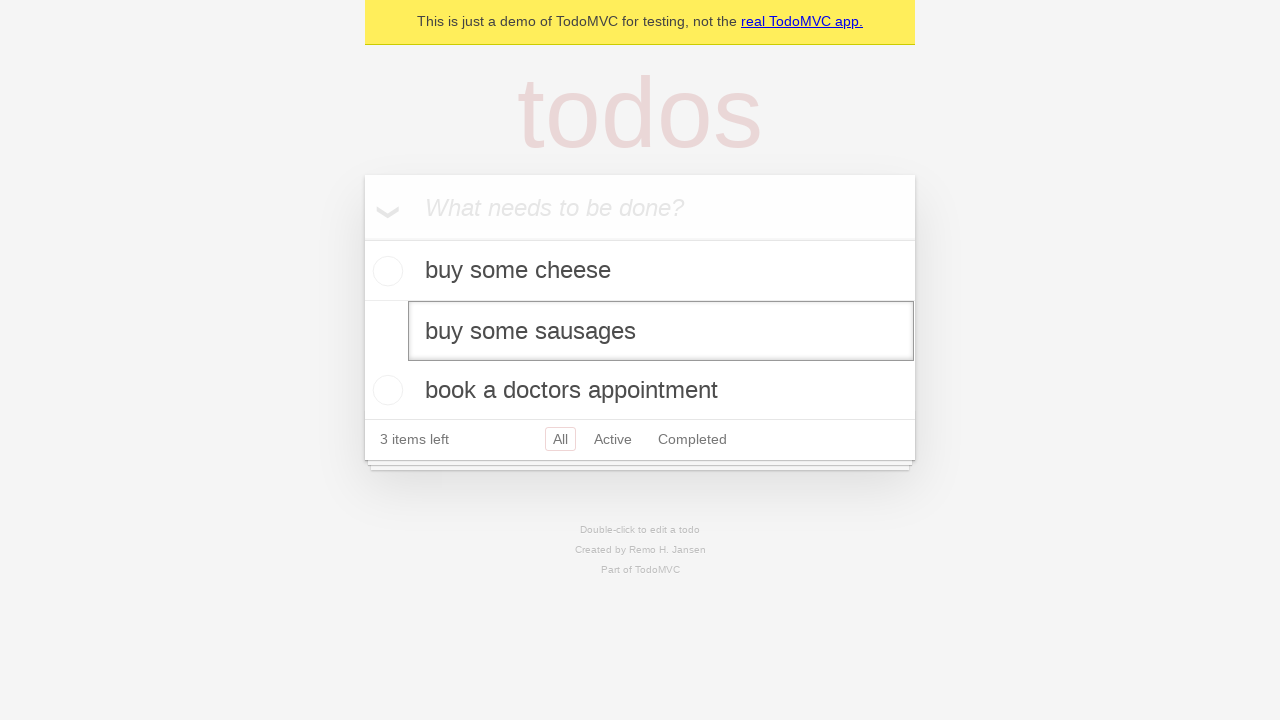

Dispatched blur event to trigger save on edit input
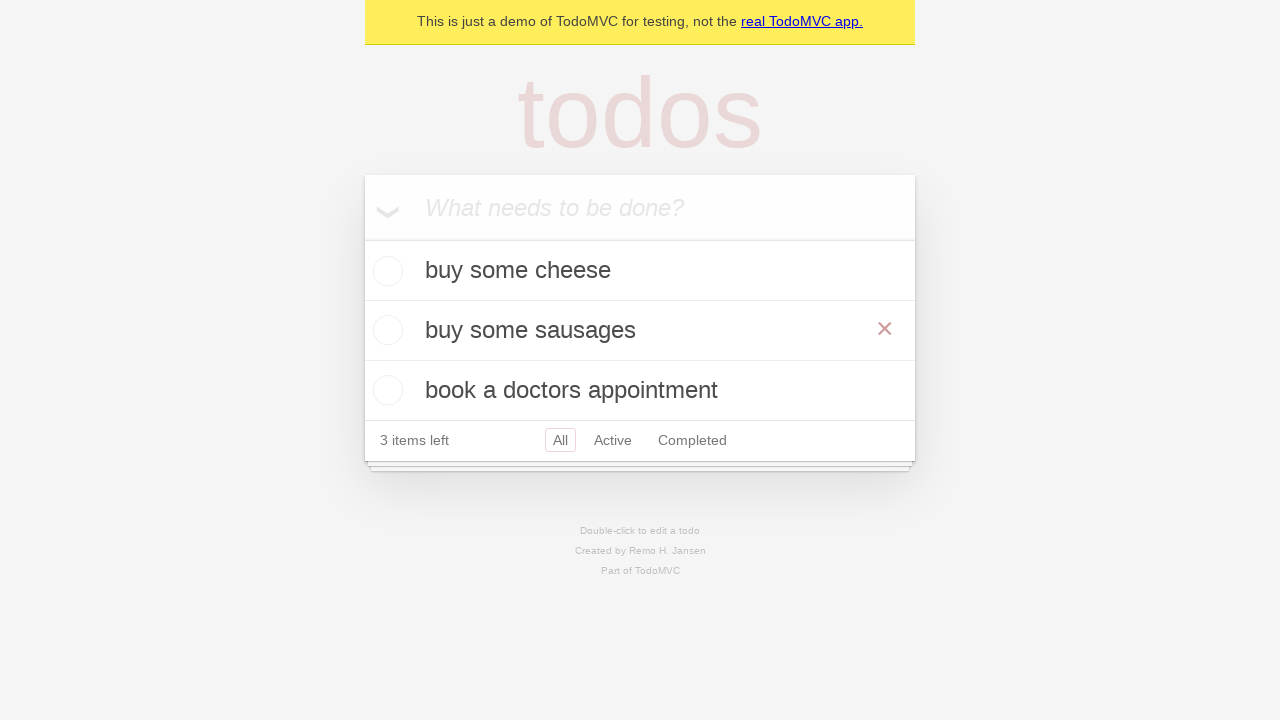

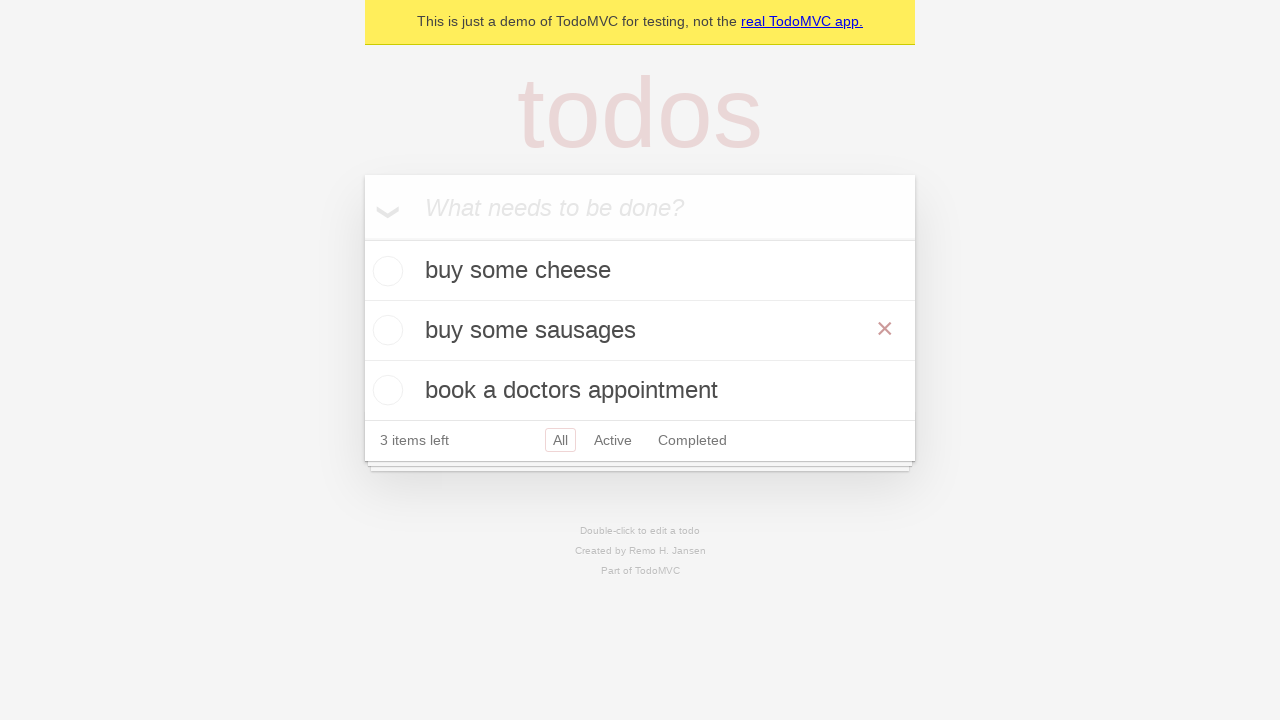